Simply navigates to GoDaddy homepage and verifies the URL is correct.

Starting URL: https://www.godaddy.com/

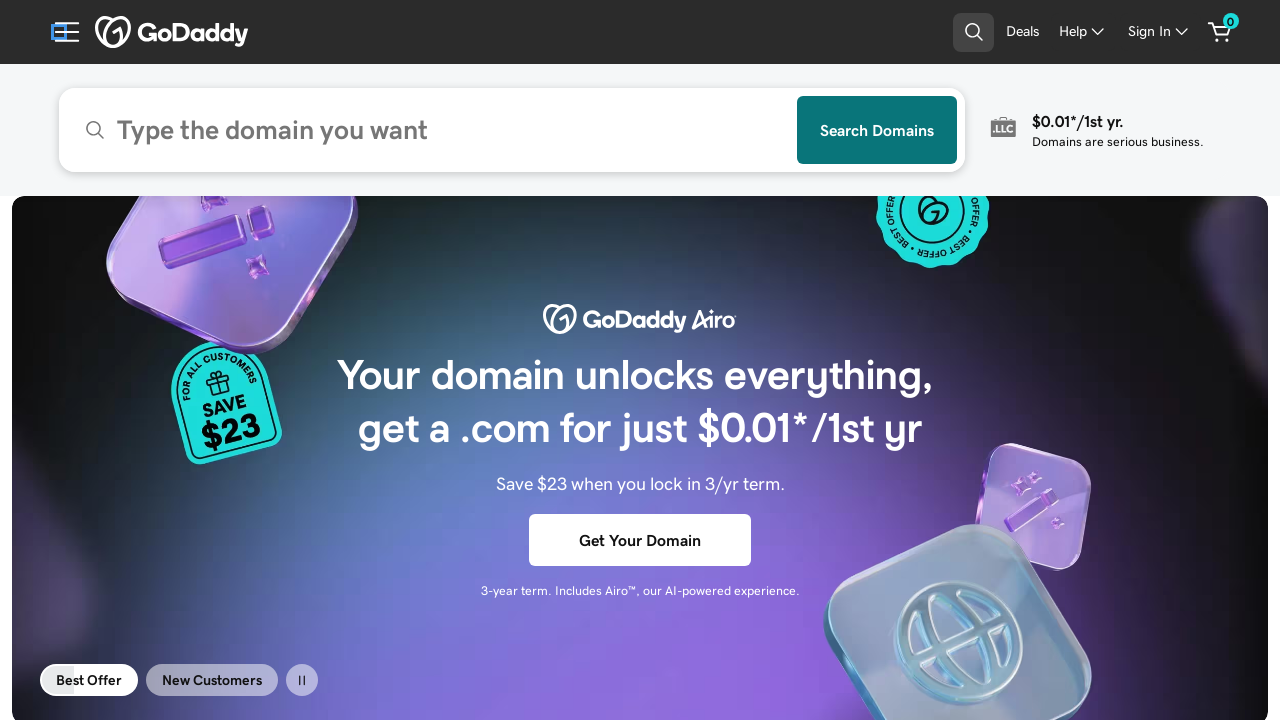

Waited for page to reach domcontentloaded state
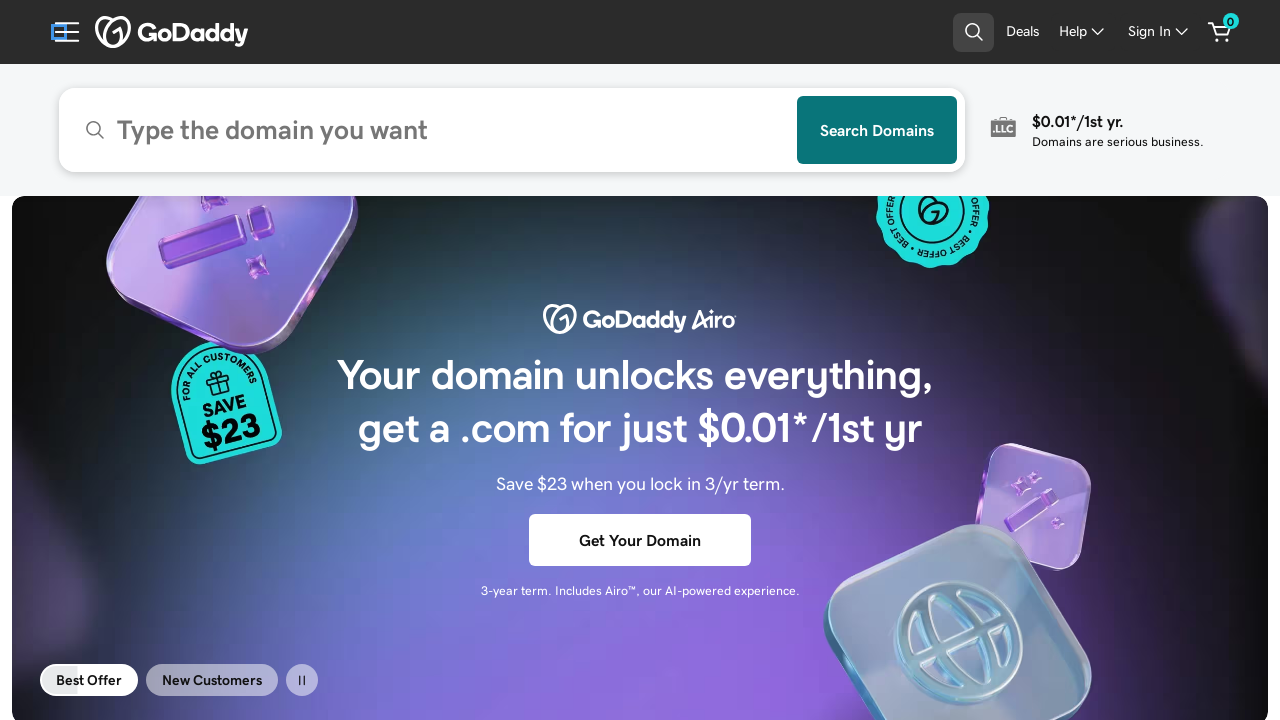

Navigated to GoDaddy homepage at https://www.godaddy.com/
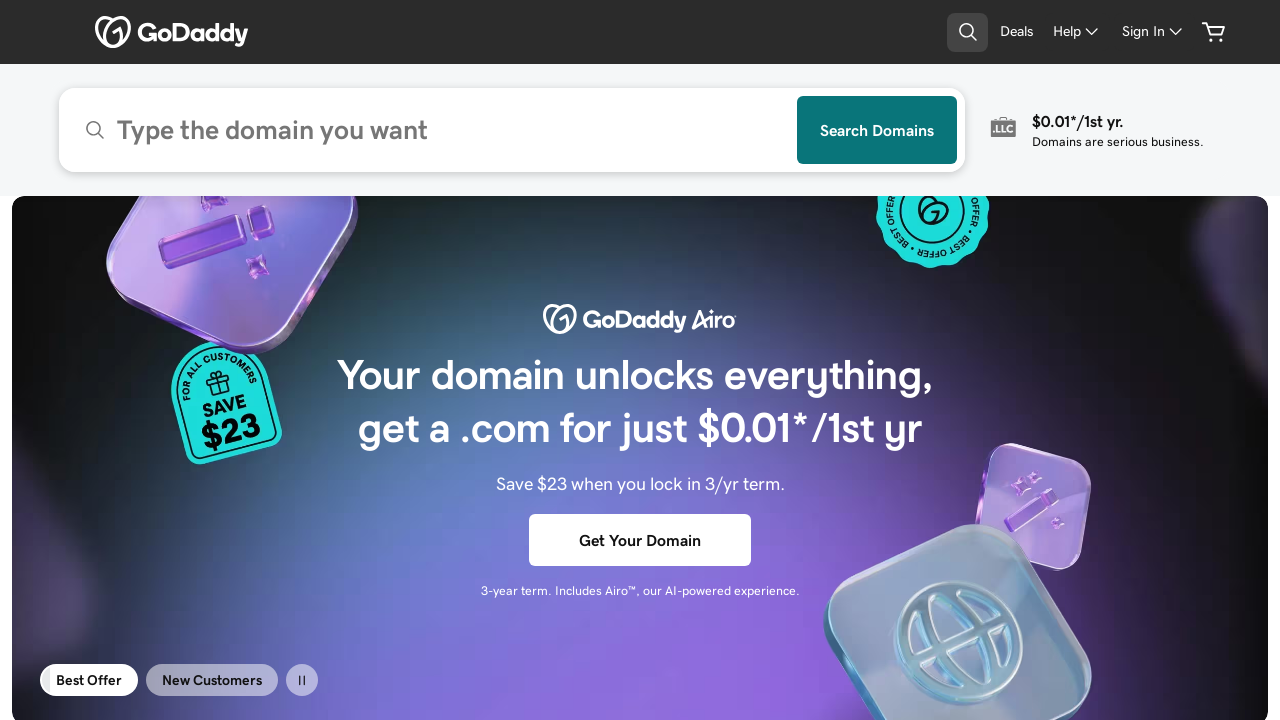

Verified that the current URL matches https://www.godaddy.com/
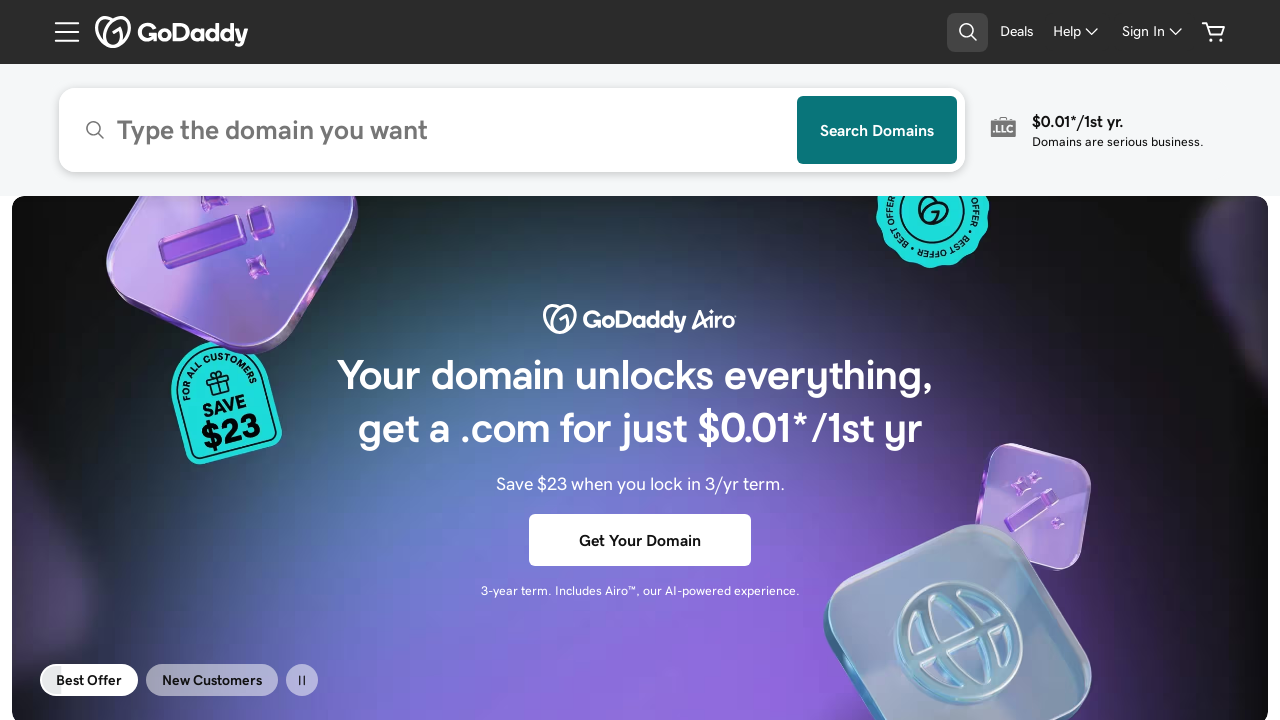

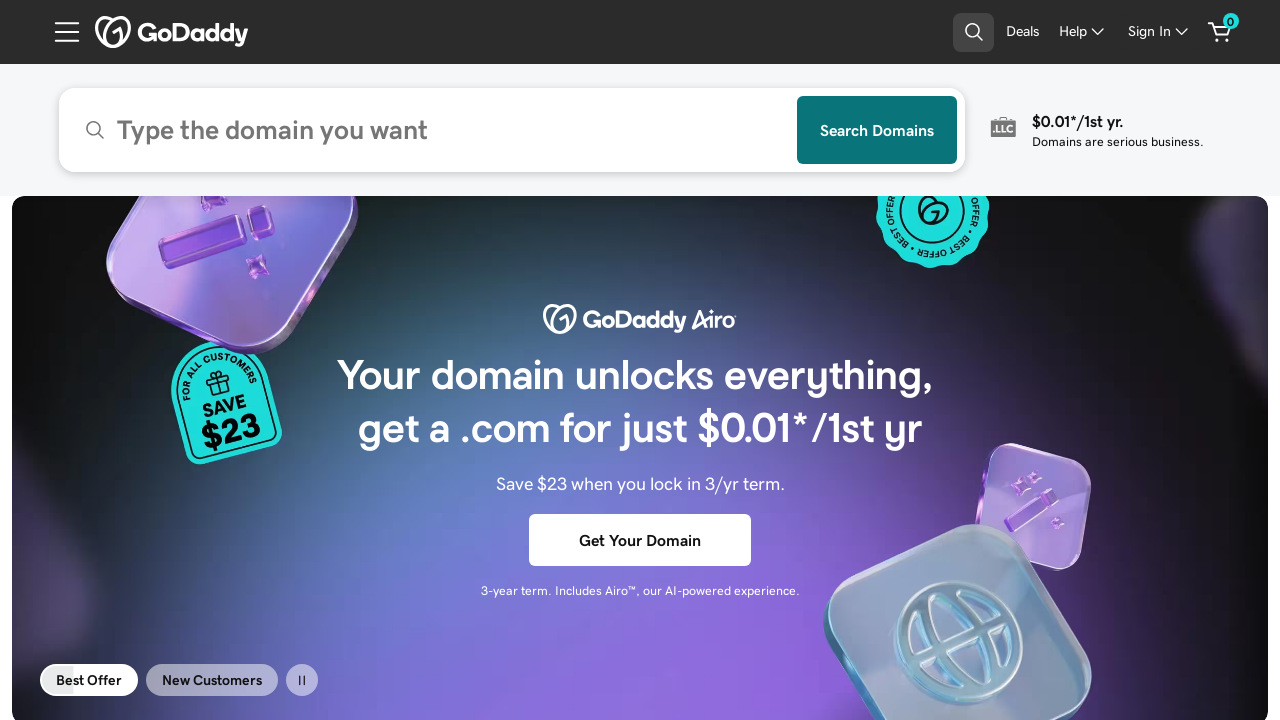